Tests drag and drop functionality by dragging an element from source to target location within an iframe

Starting URL: https://jqueryui.com/droppable/

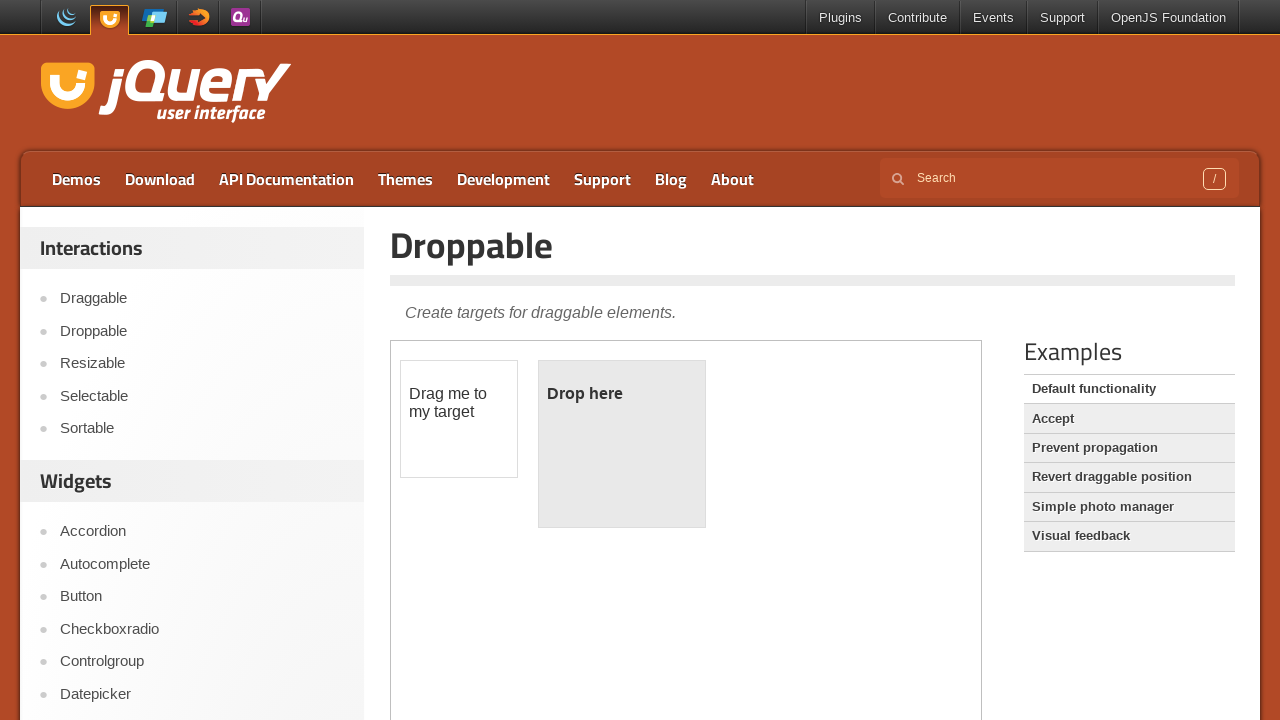

Located the demo iframe
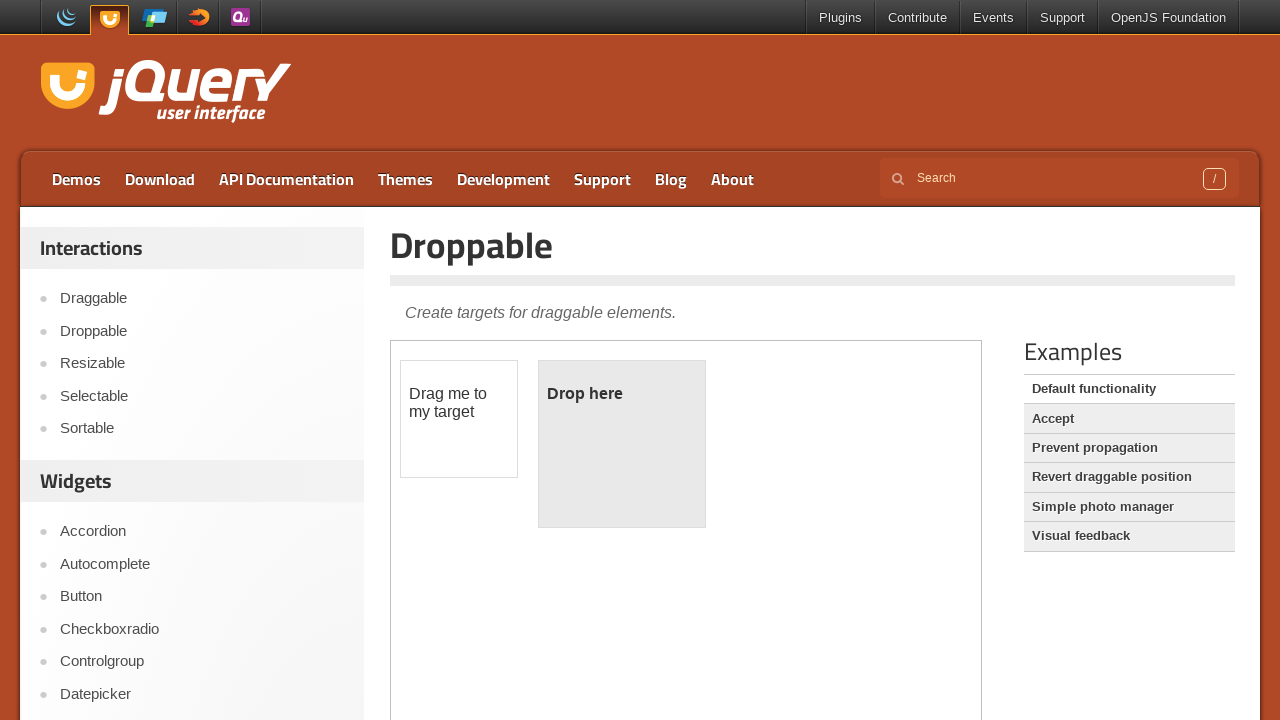

Located the draggable element with id 'draggable'
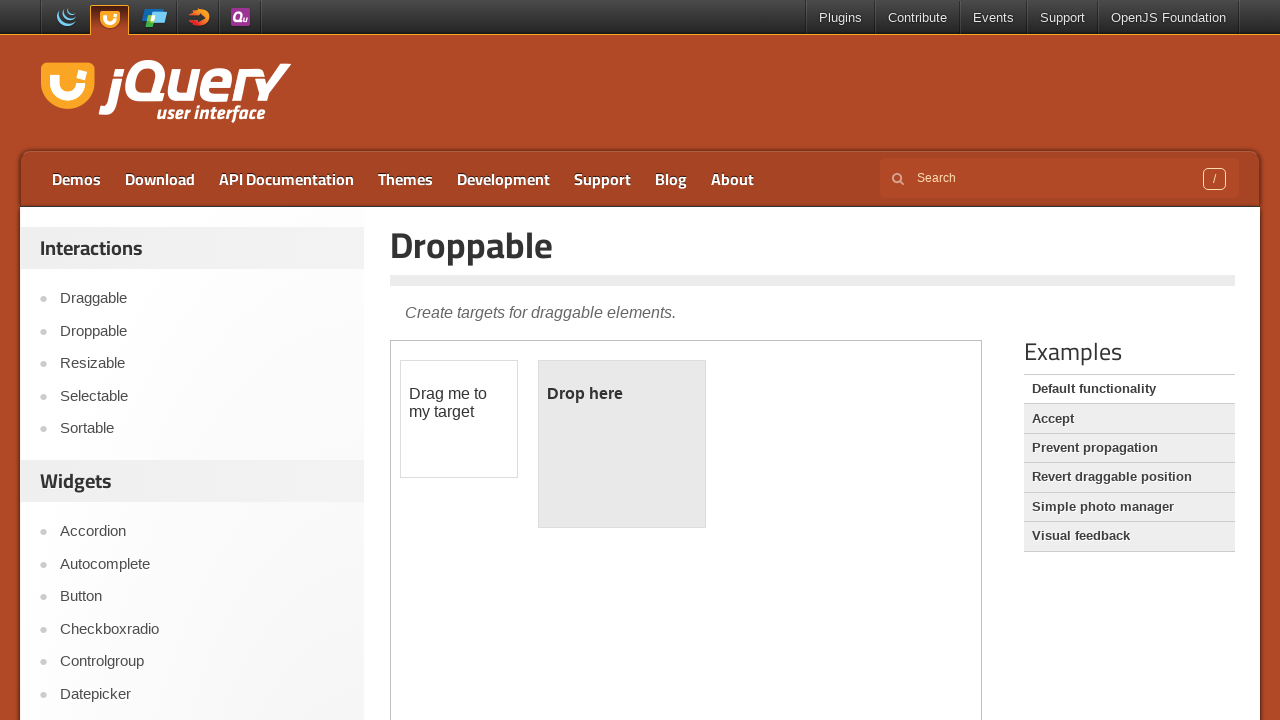

Located the droppable target element with id 'droppable'
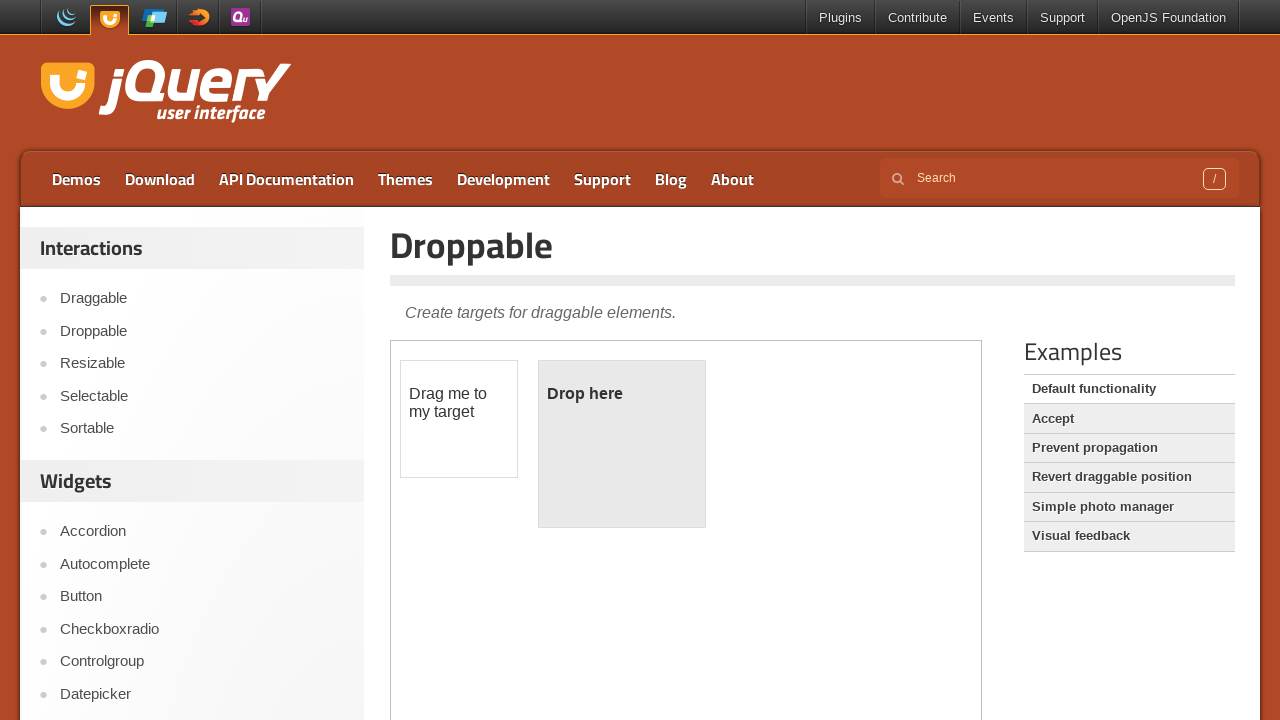

Performed drag and drop operation from draggable to droppable element at (622, 444)
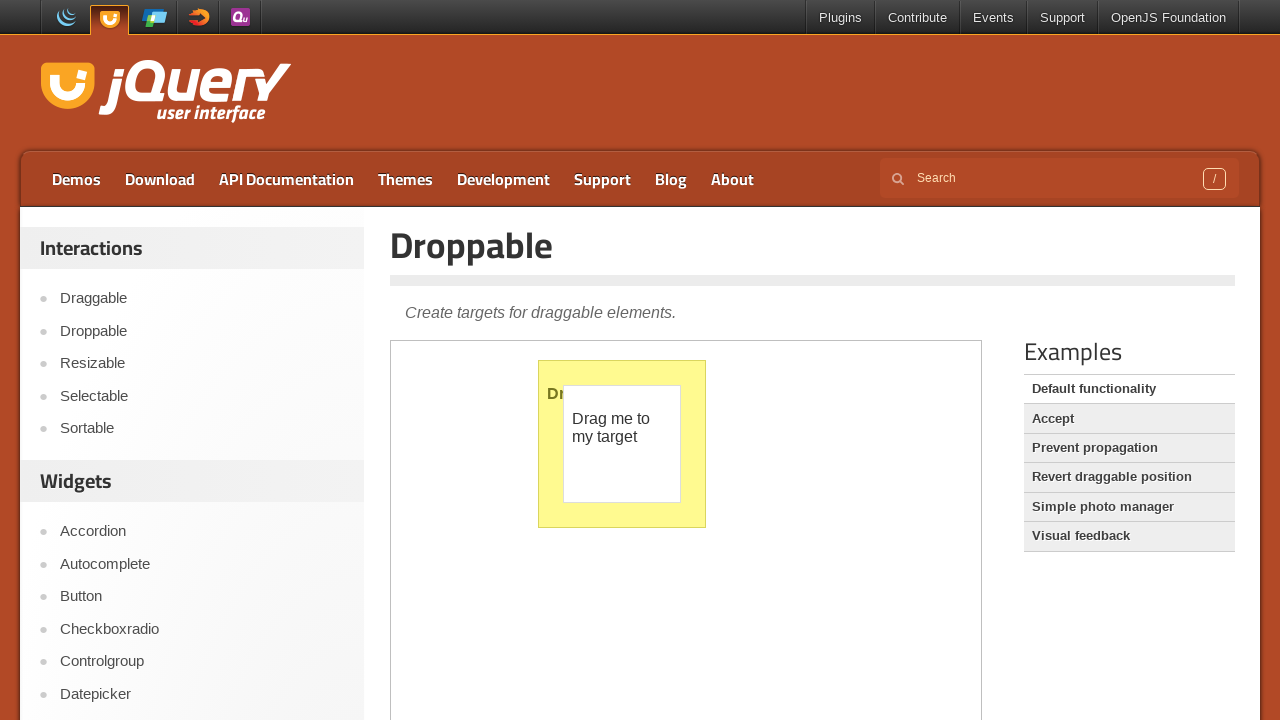

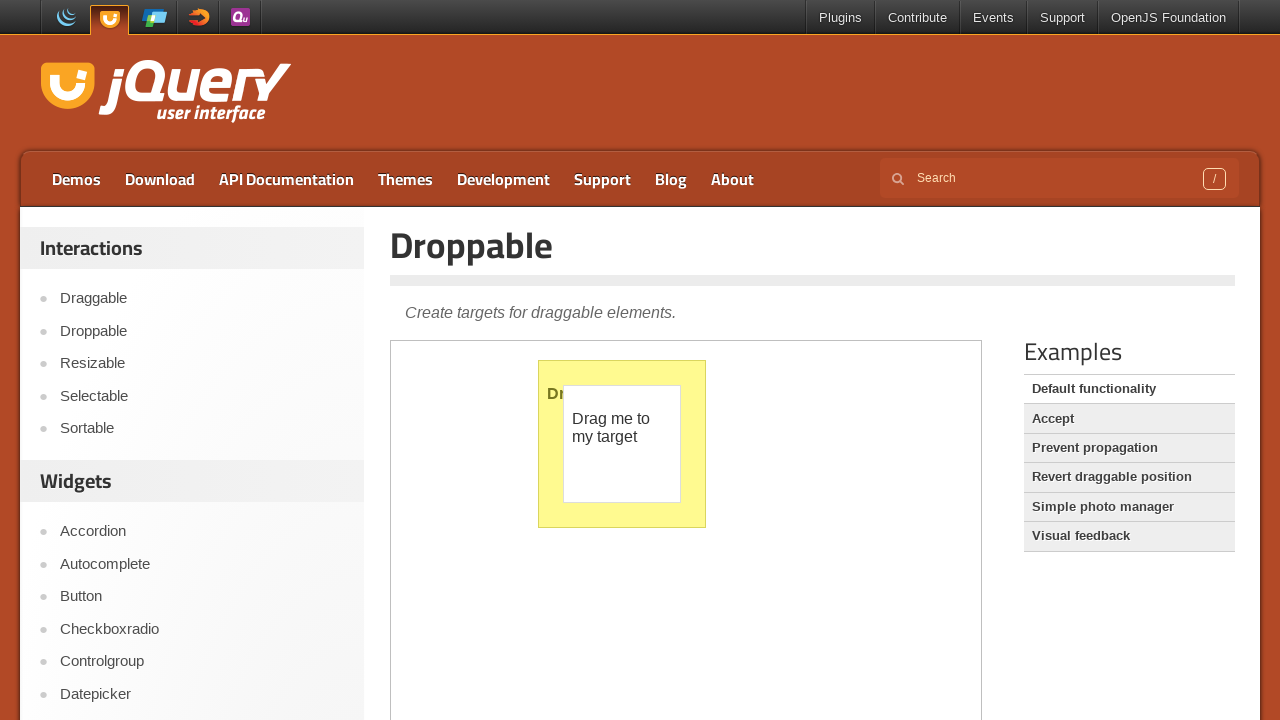